Tests JavaScript alert handling by navigating to W3Schools alert demo, switching to the result iframe, clicking a button to trigger an alert, accepting the alert, and then clicking a navigation link.

Starting URL: https://www.w3schools.com/js/tryit.asp?filename=tryjs_alert

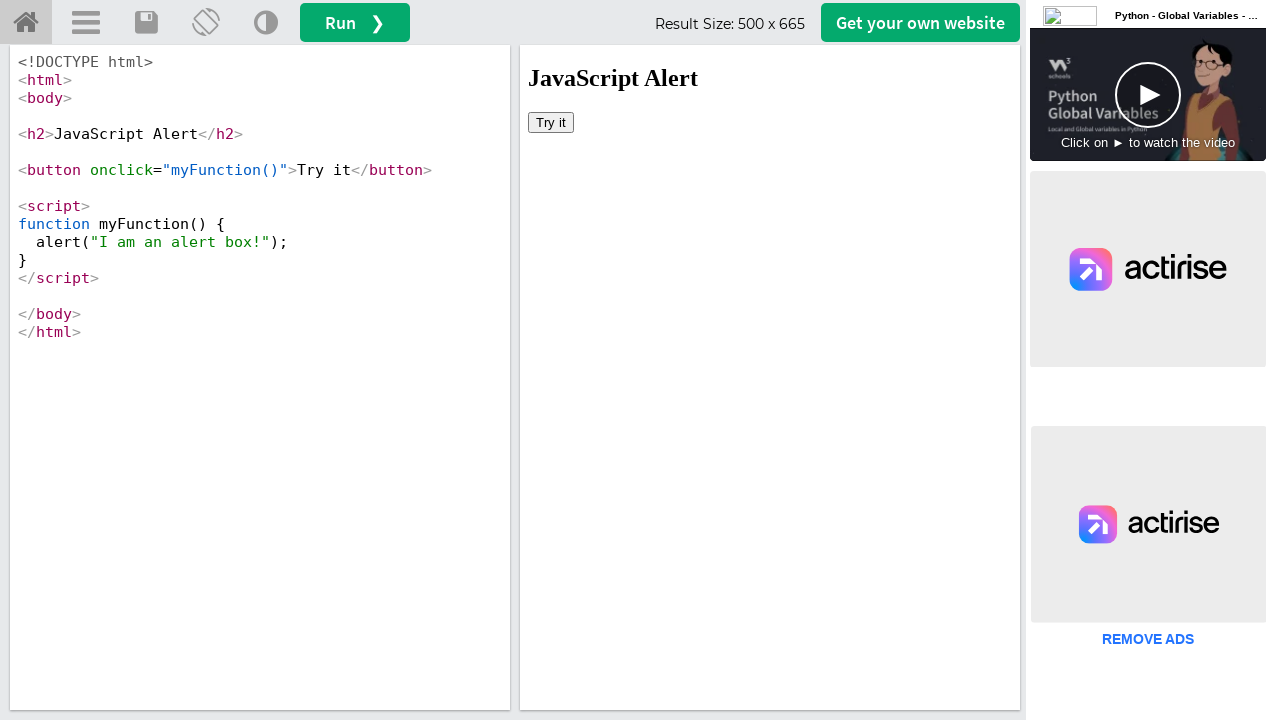

Waited for iframe#iframeResult to load
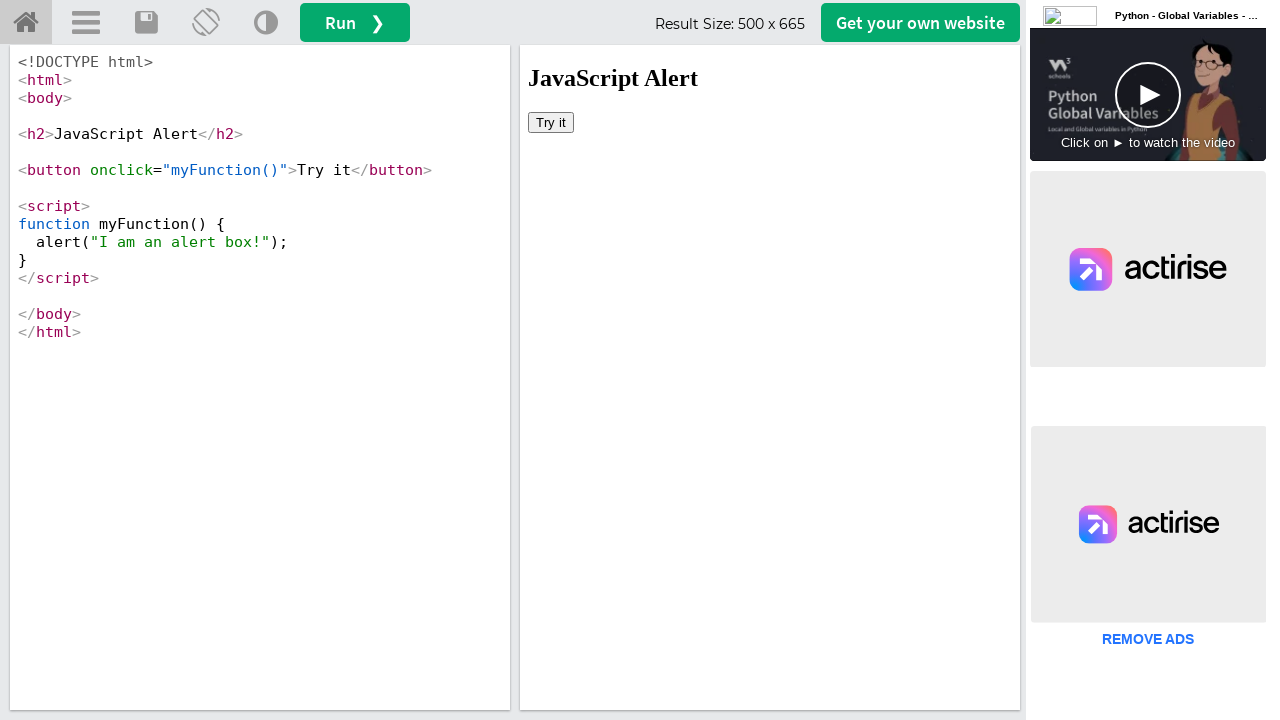

Located the iframeResult frame
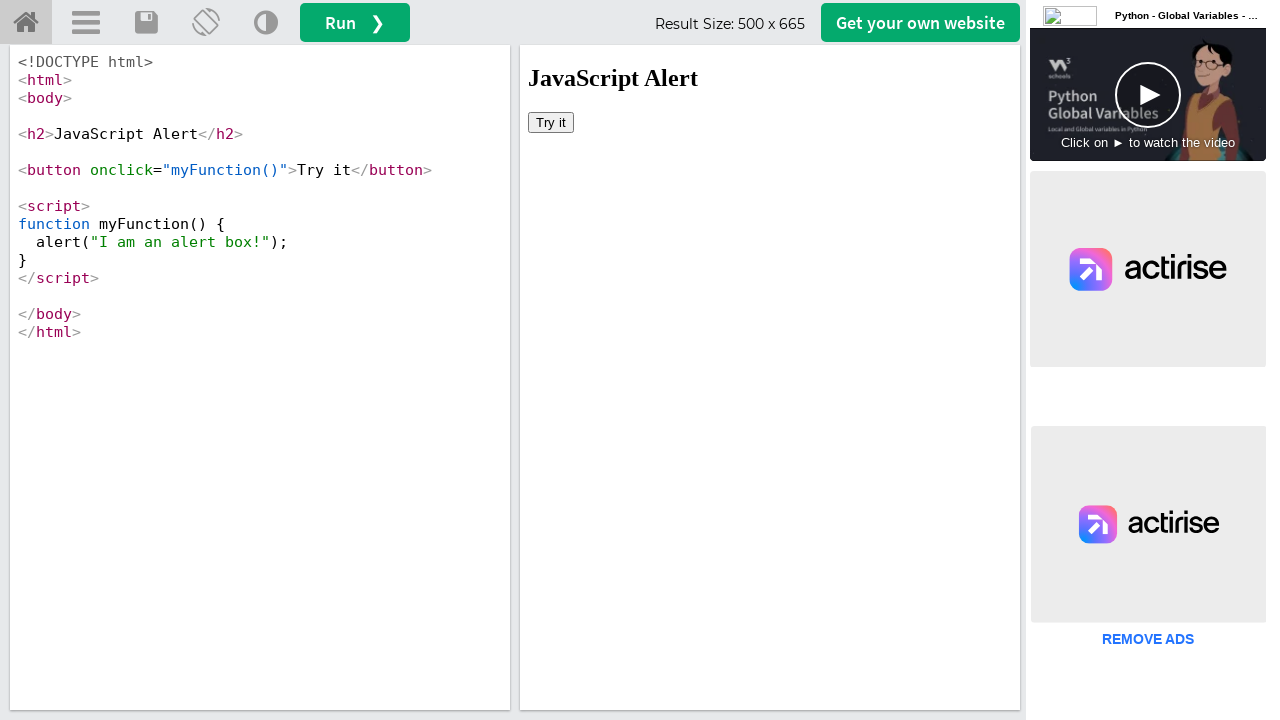

Clicked the button to trigger the alert at (551, 122) on #iframeResult >> internal:control=enter-frame >> xpath=/html/body/button
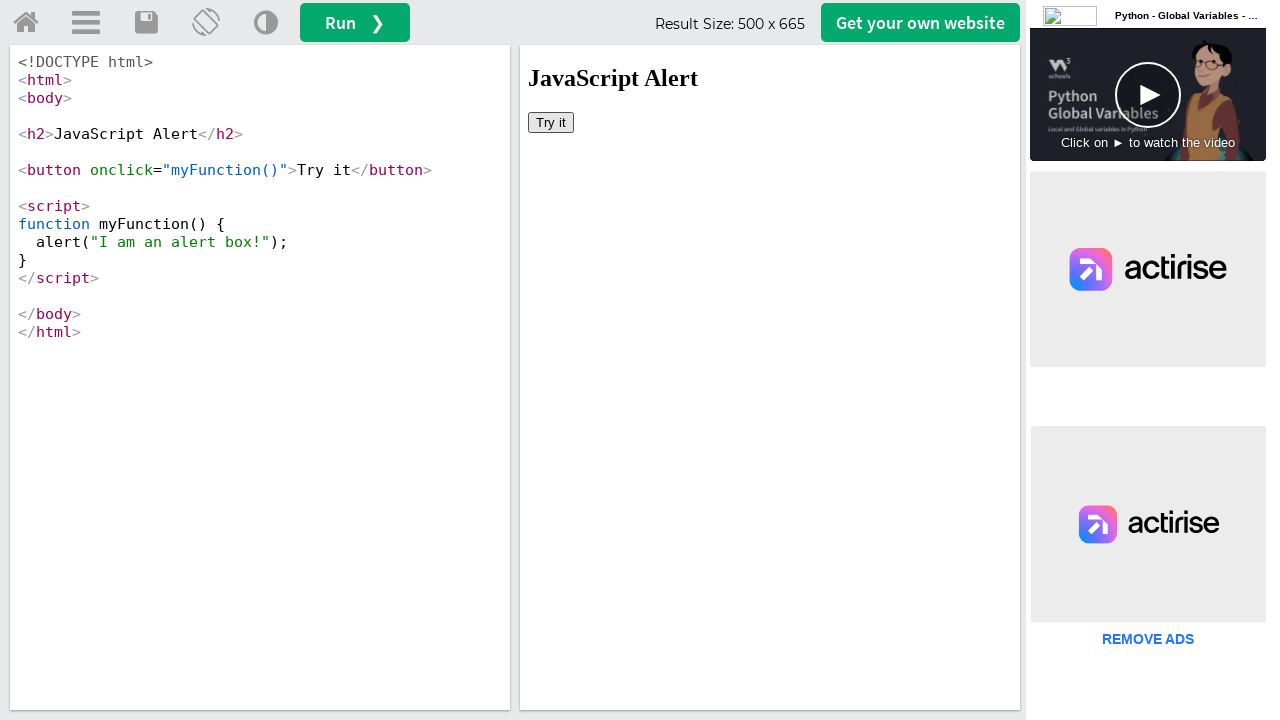

Set up dialog handler to accept alerts
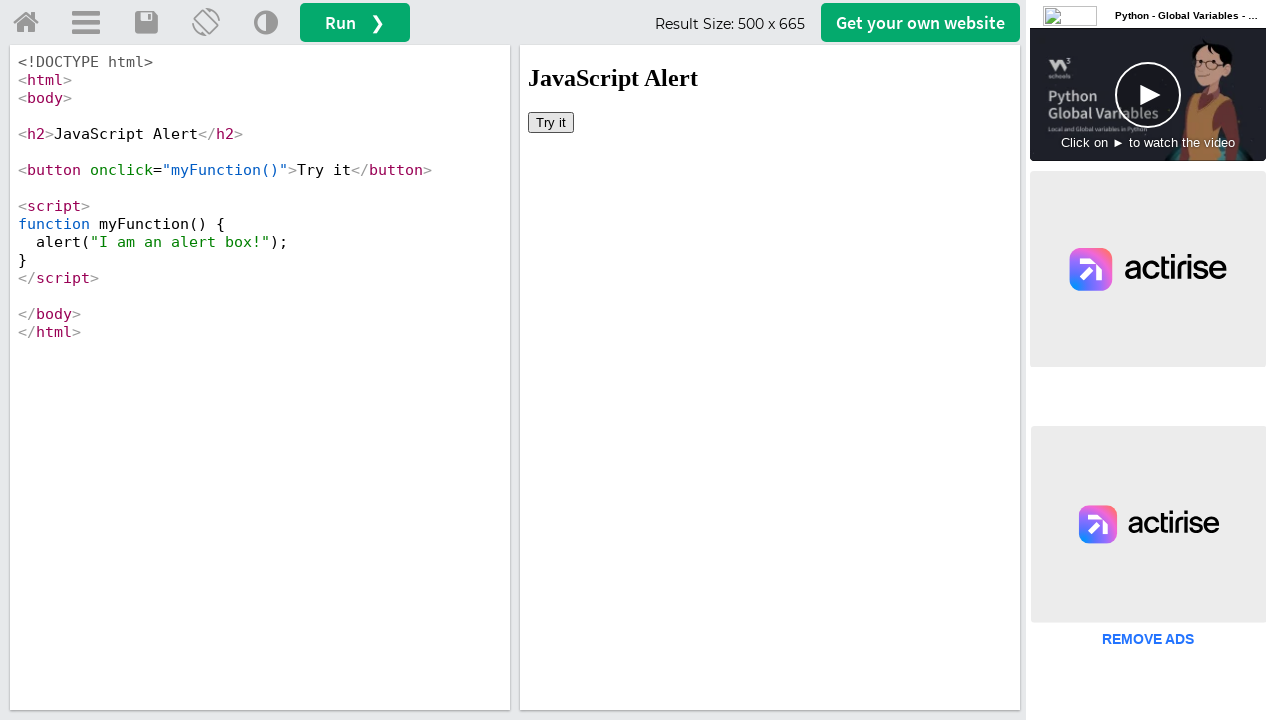

Clicked the button again to trigger alert with handler active at (551, 122) on #iframeResult >> internal:control=enter-frame >> xpath=/html/body/button
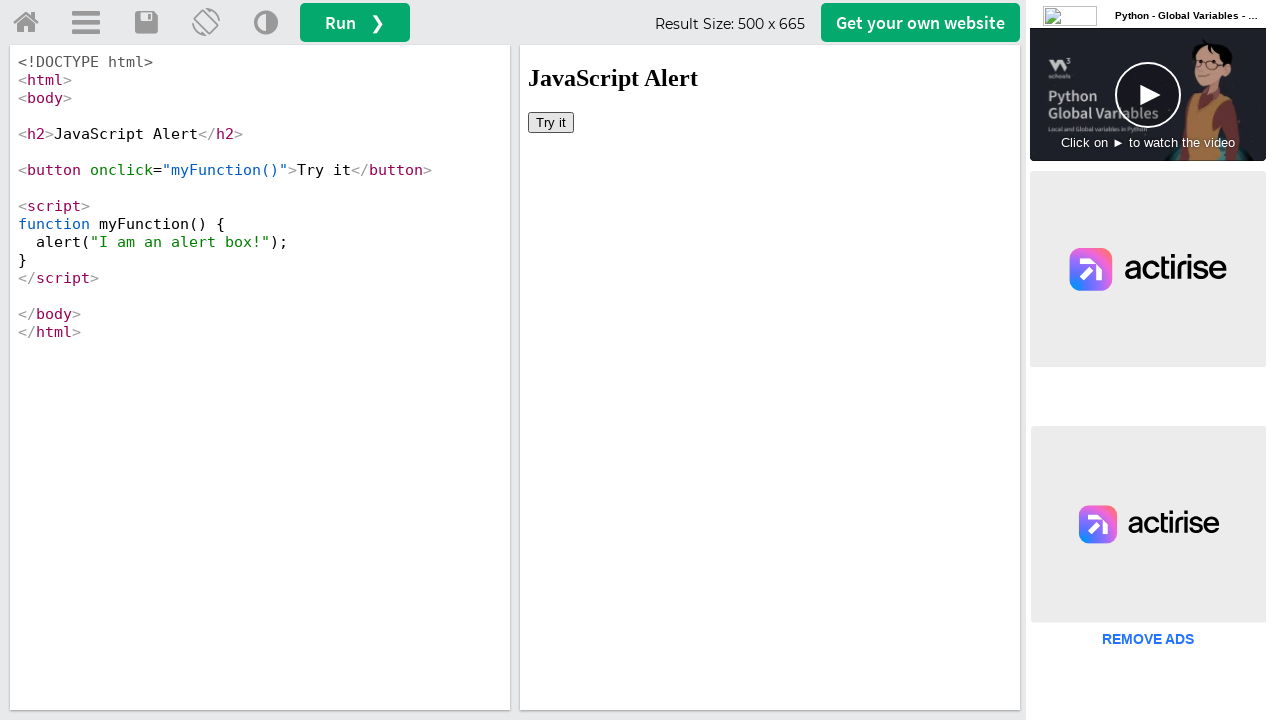

Waited 1000ms for alert to be handled
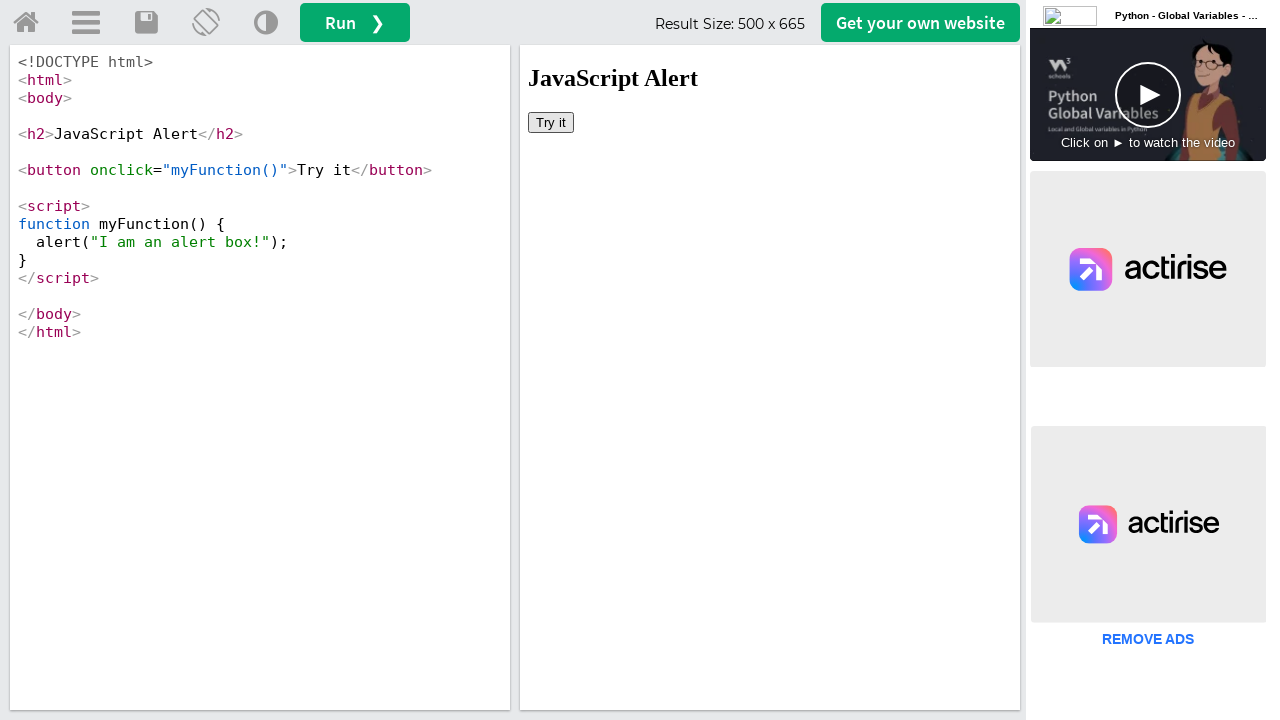

Clicked the 'Try it Yourself' home link at (26, 23) on #tryhome
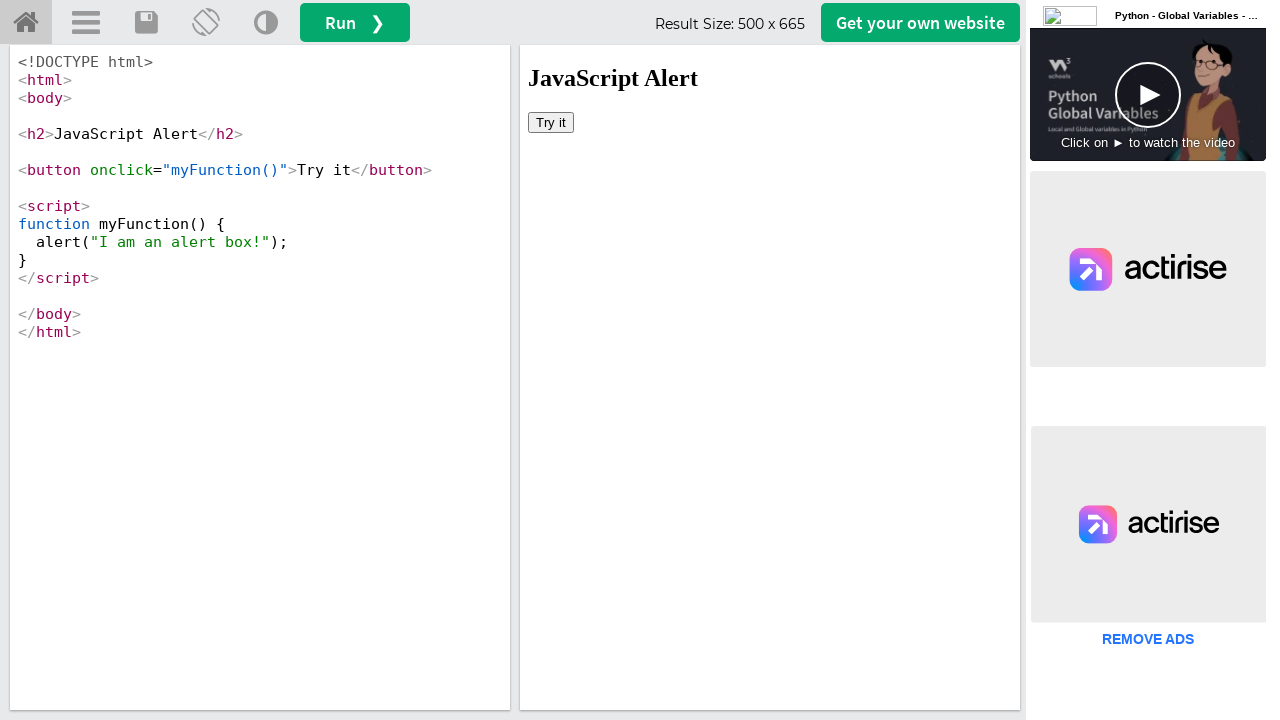

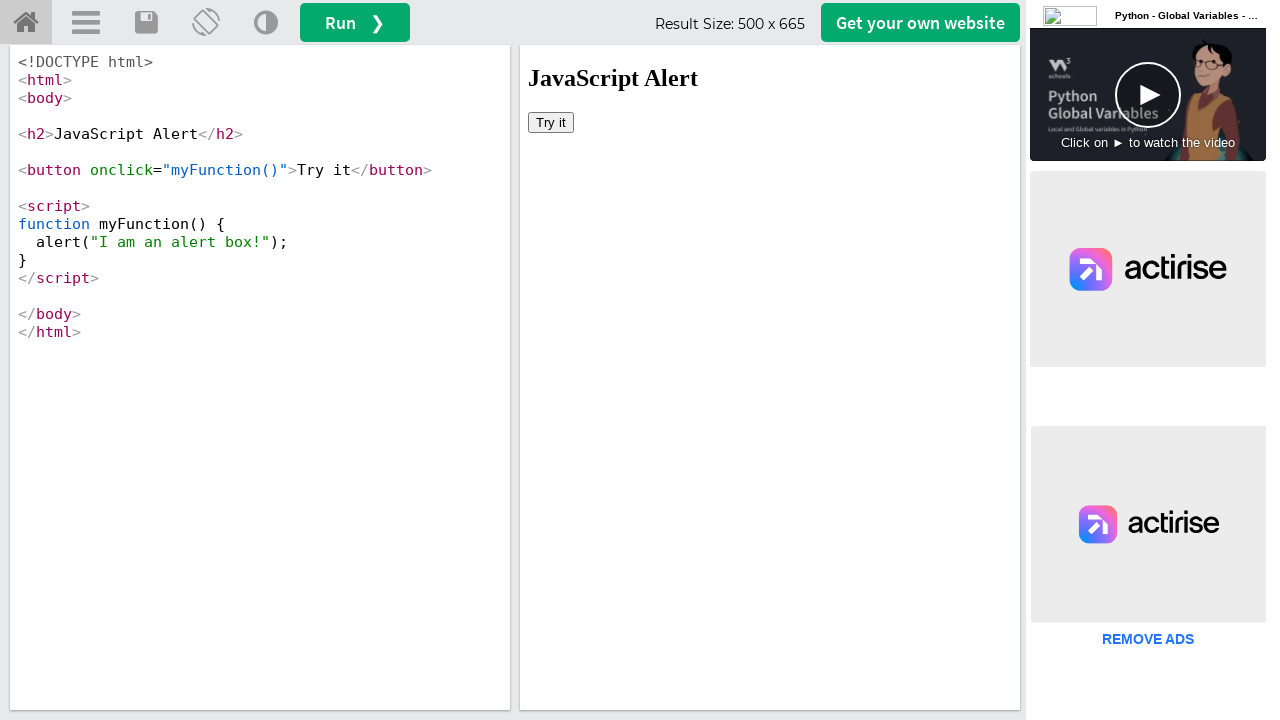